Navigates to an automation testing practice page and verifies the page title matches the expected value "Automation Testing Practice"

Starting URL: https://testautomationpractice.blogspot.com/

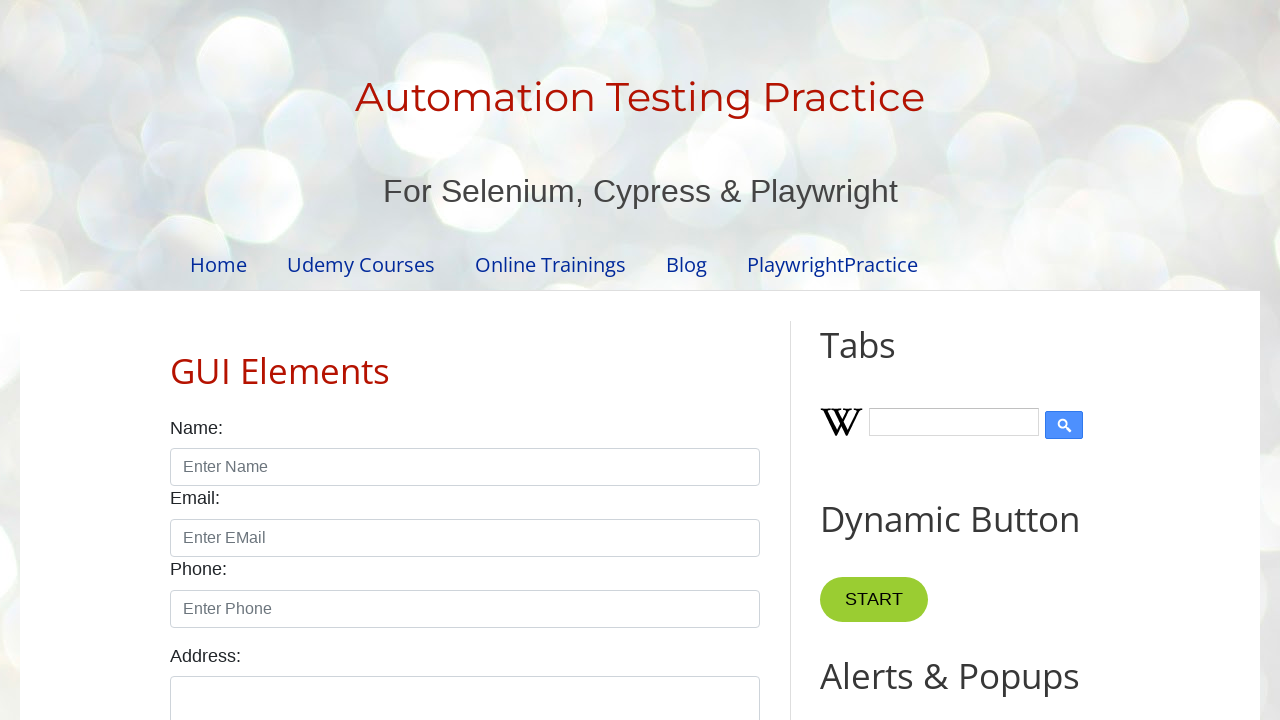

Set viewport size to 1920x1080
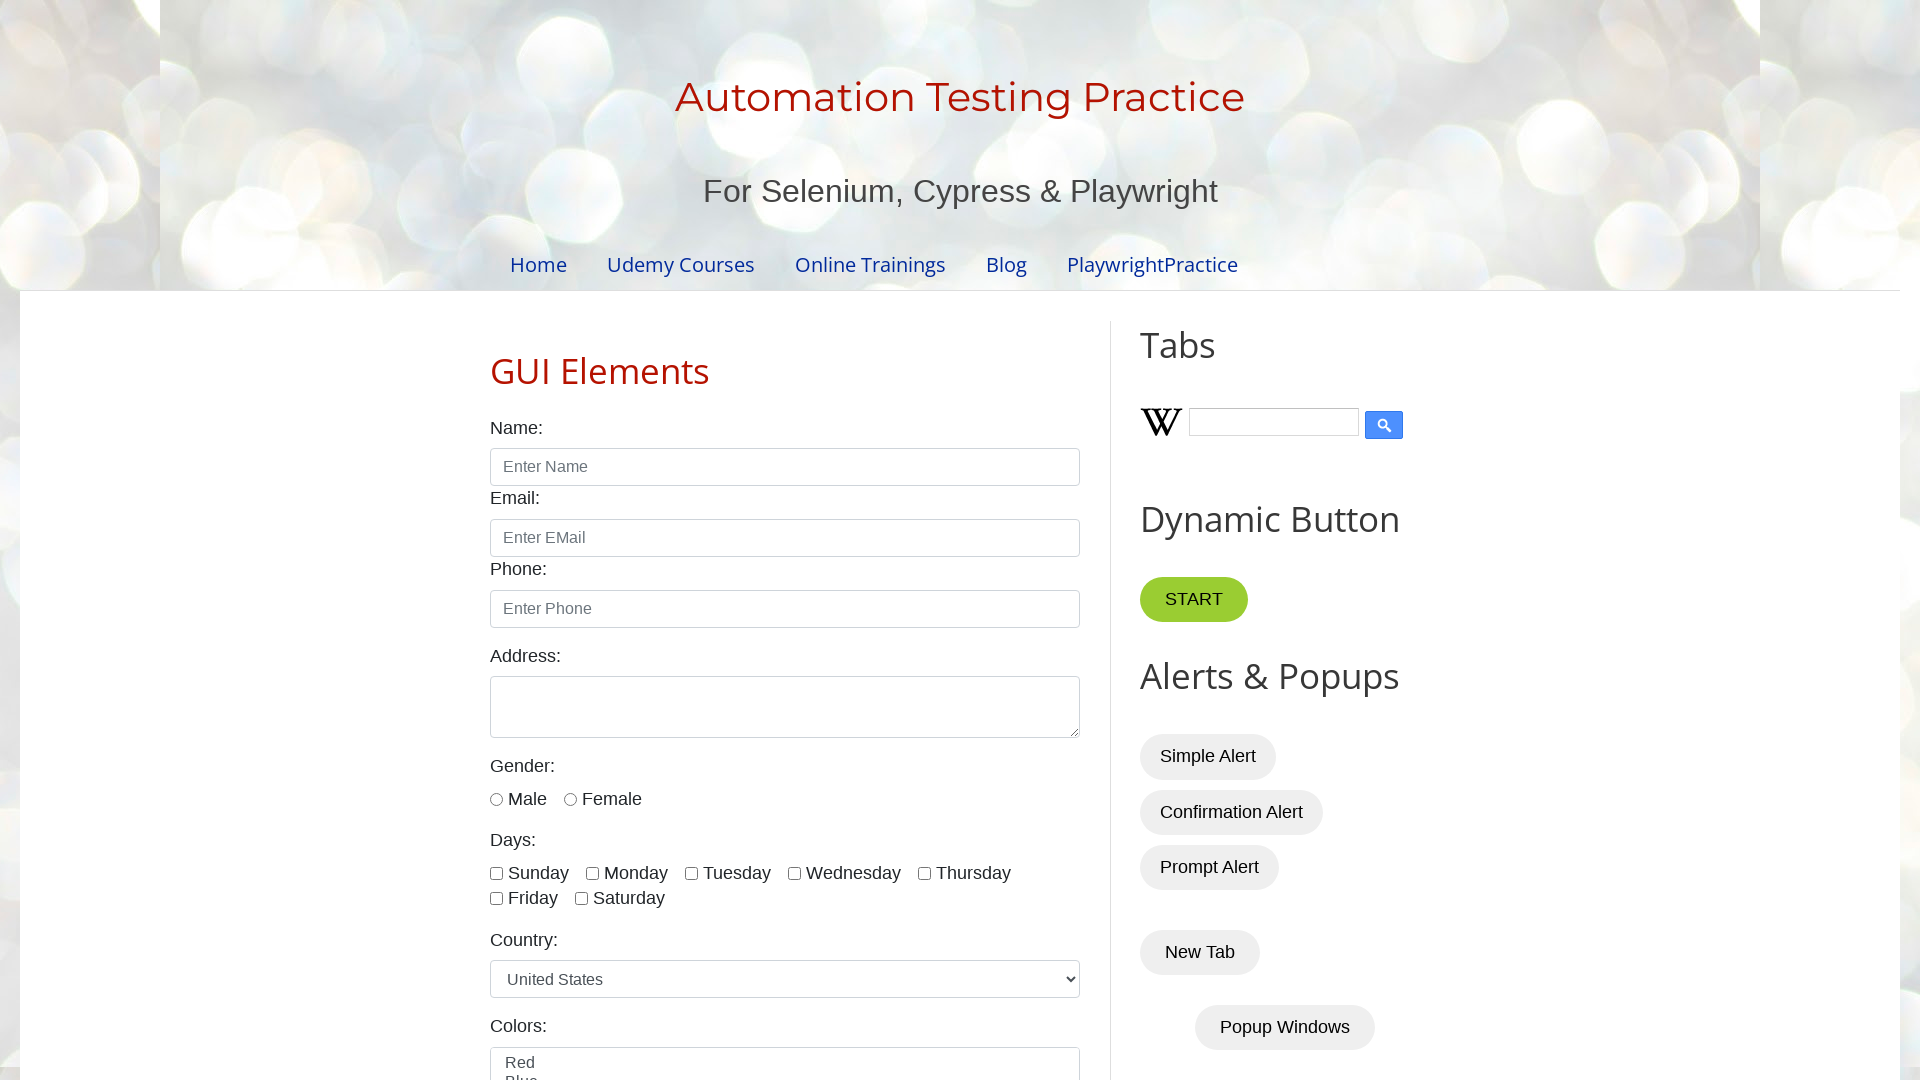

Retrieved page title: Automation Testing Practice
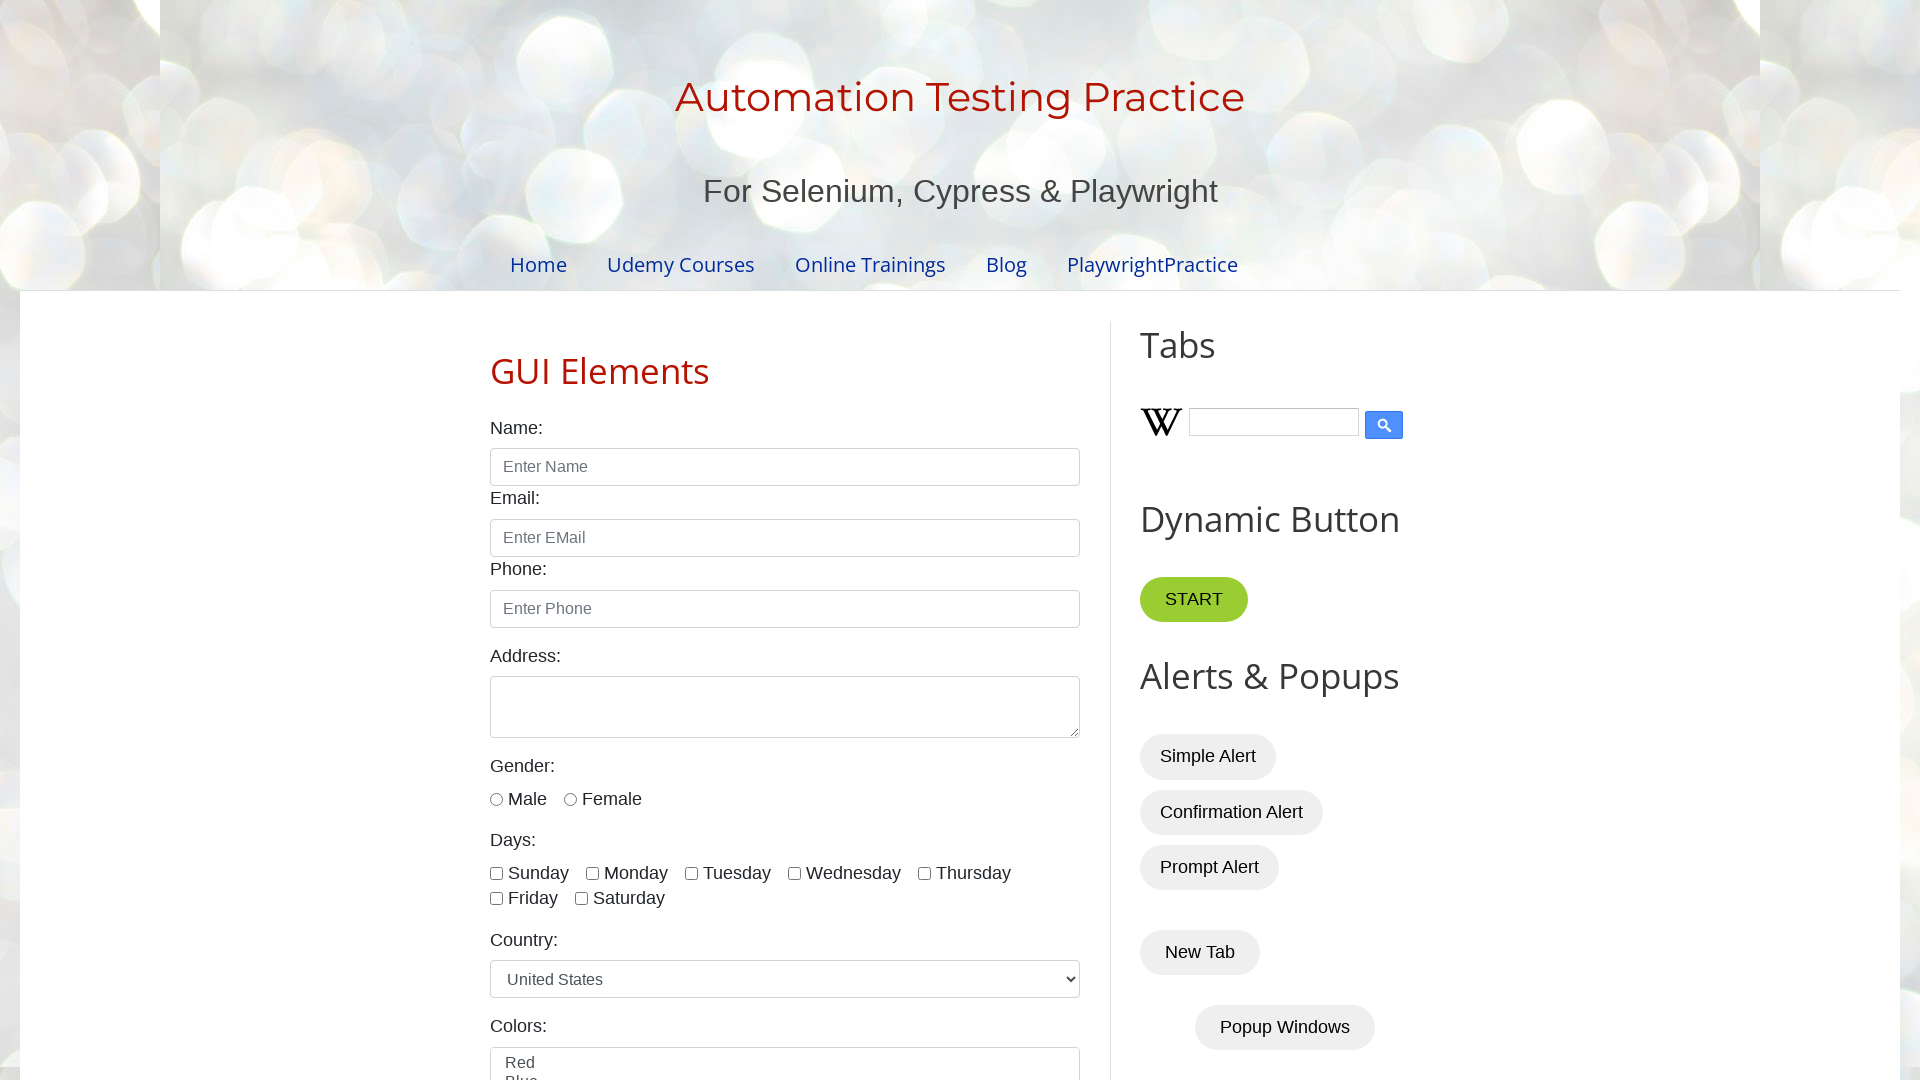

Page title verification passed - title matches 'Automation Testing Practice'
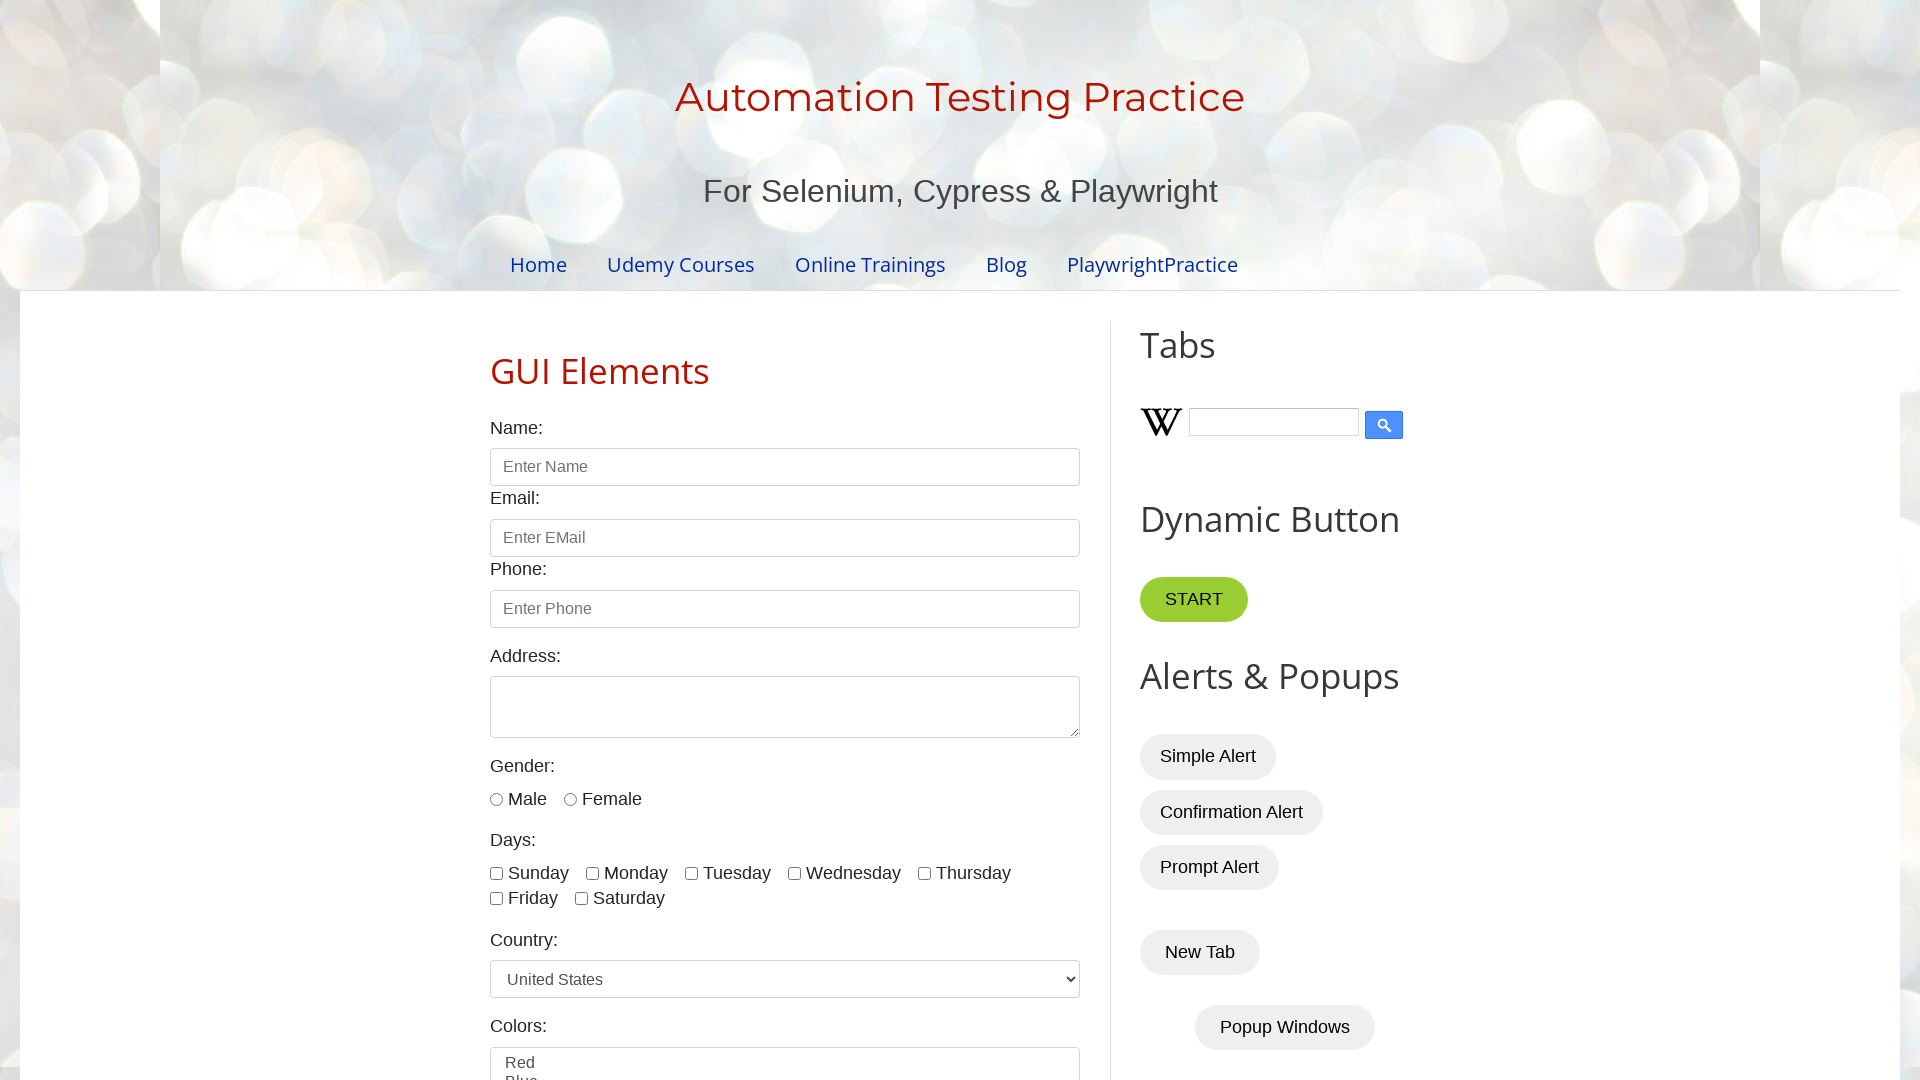

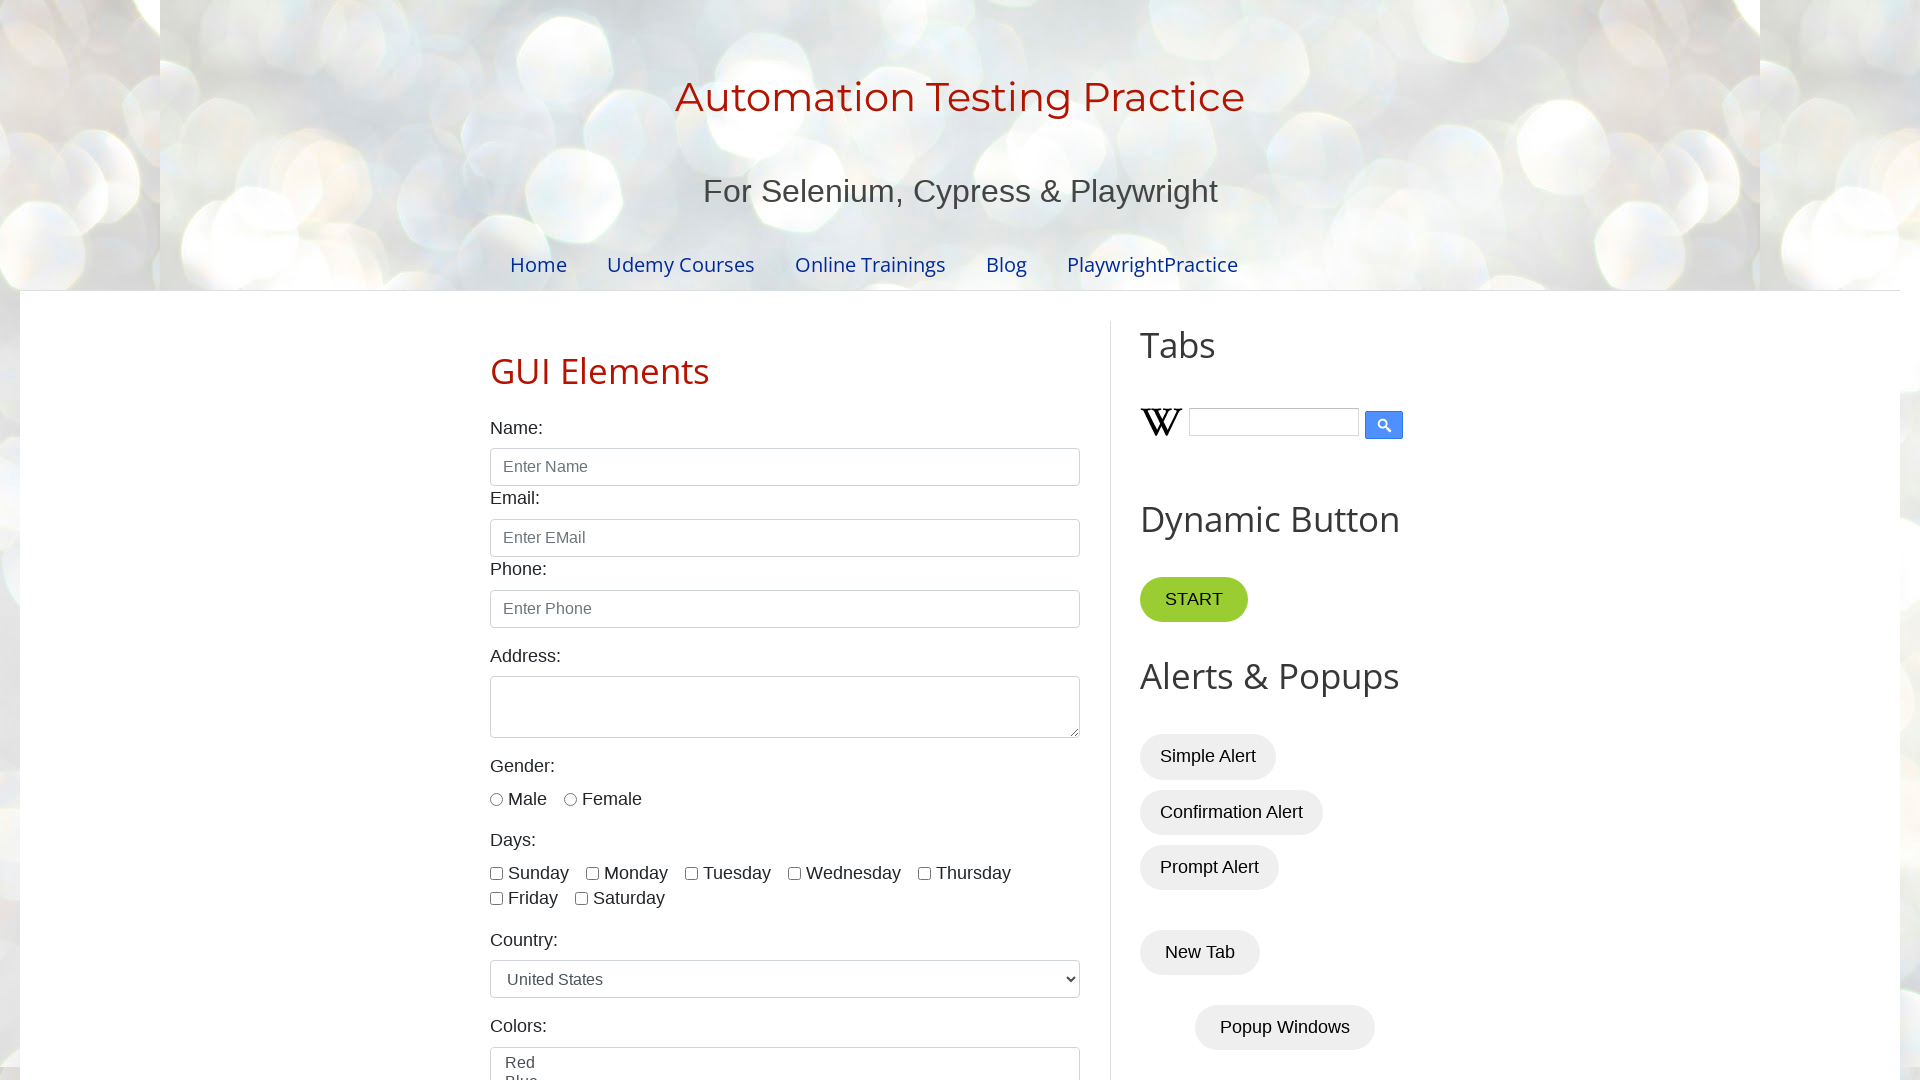